Tests Youdao mobile translation service by configuring language settings, entering text to translate, and triggering the translation process.

Starting URL: https://m.youdao.com/translate

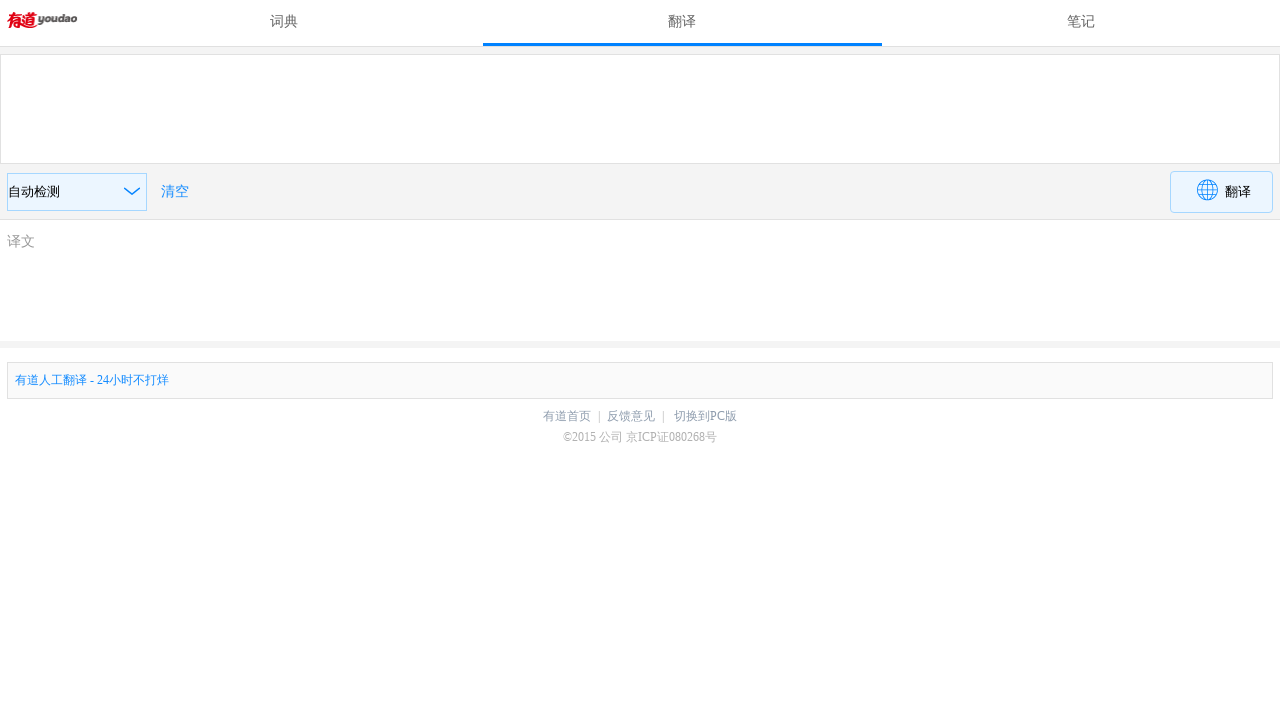

Clicked language converter/selector element at (77, 192) on .convert
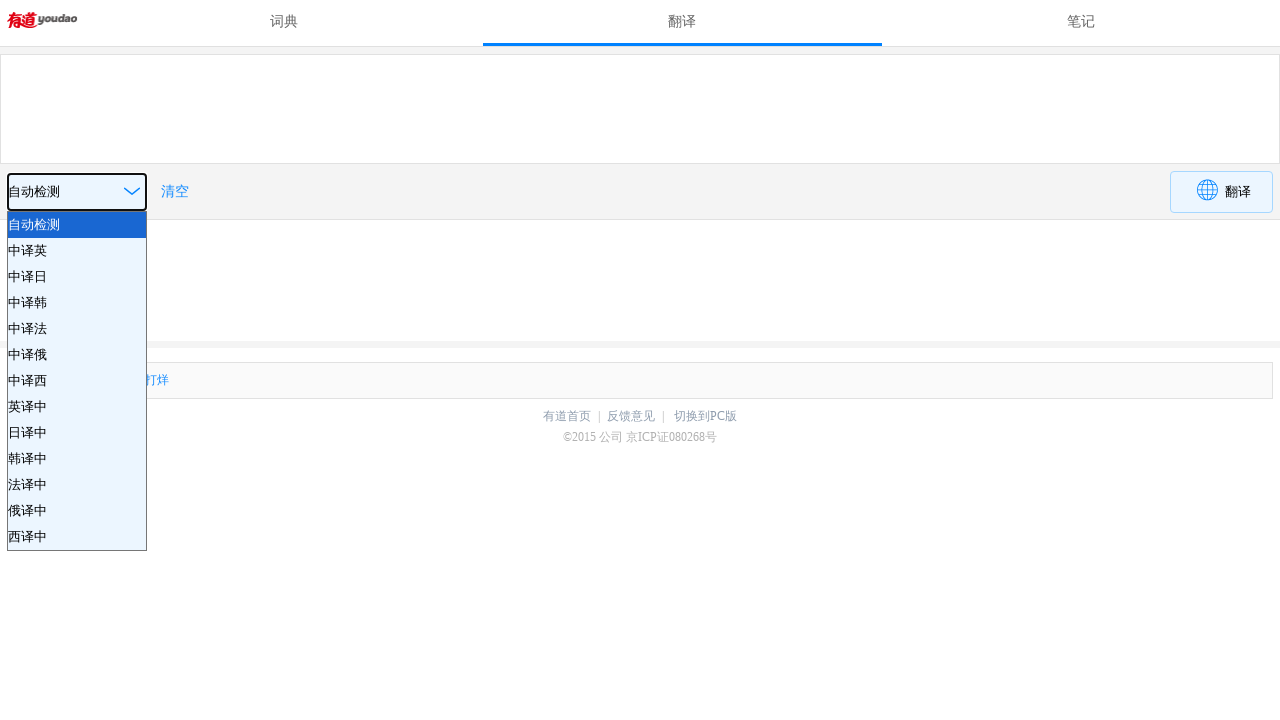

Pressed key '3' to select language option
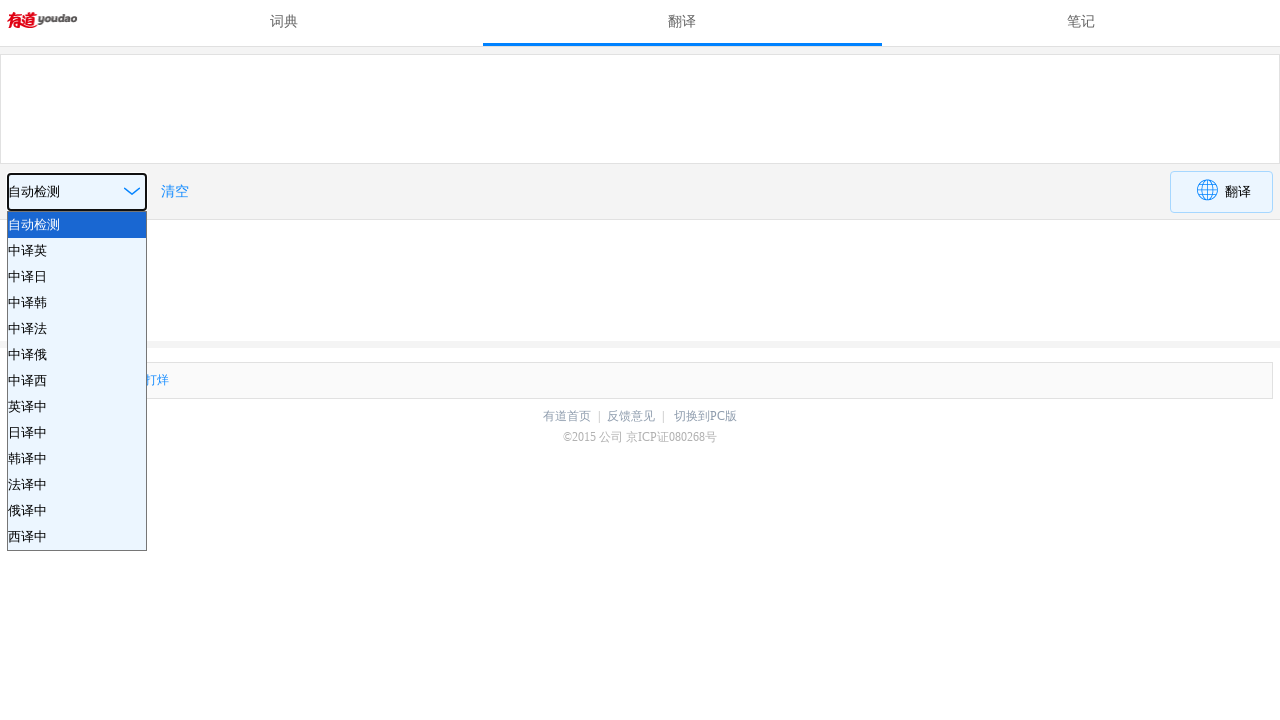

Filled input field with sample text 'Hello, how are you today?' on #inputText
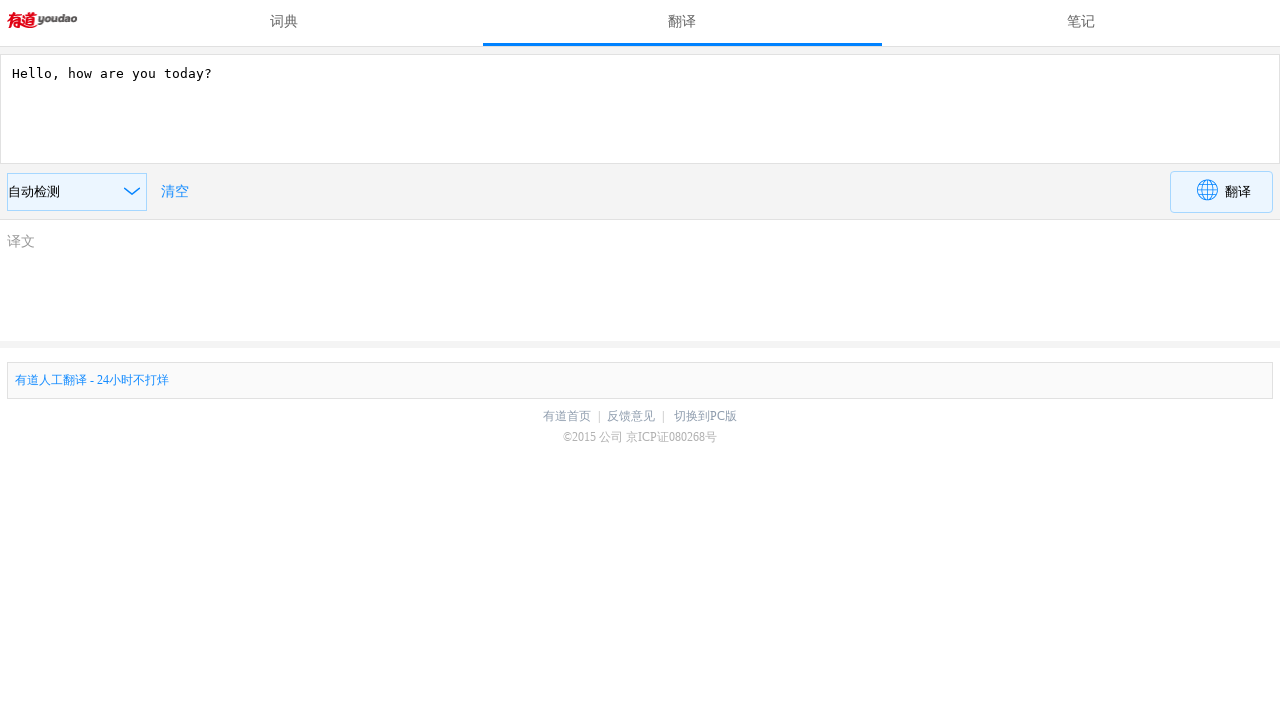

Clicked translate button at (1222, 192) on .blue-btn
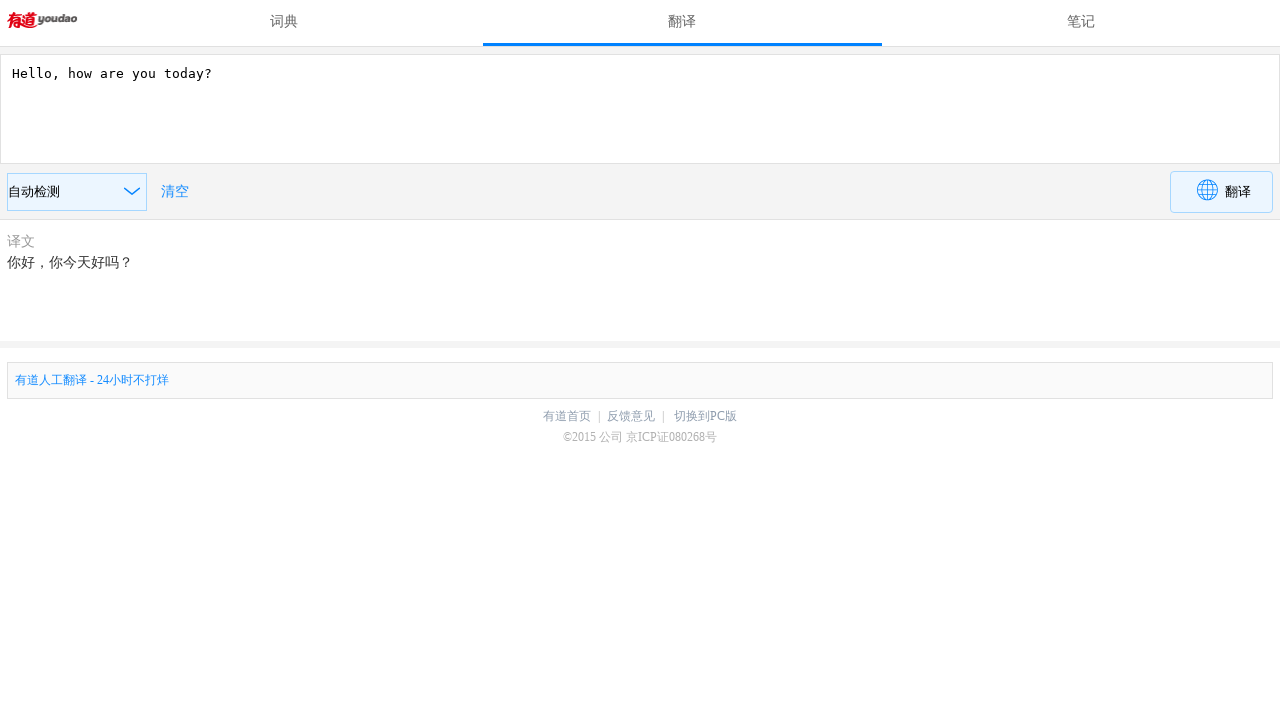

Translation result appeared on page
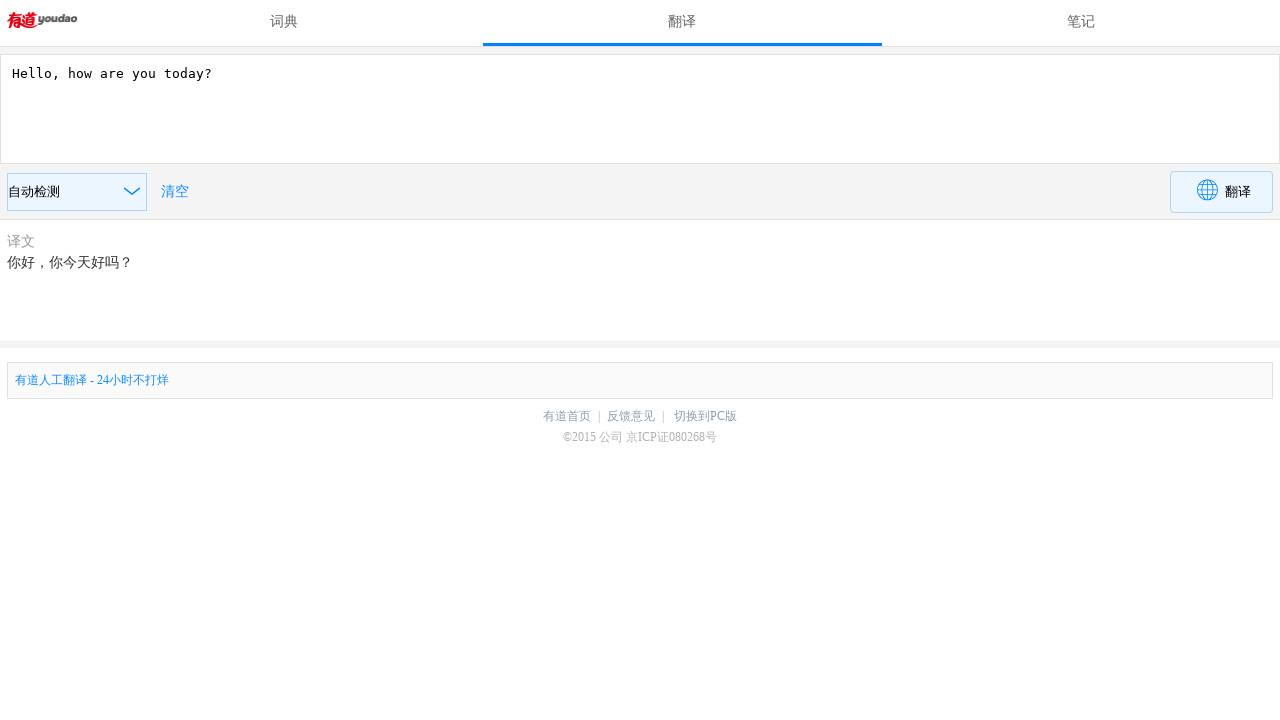

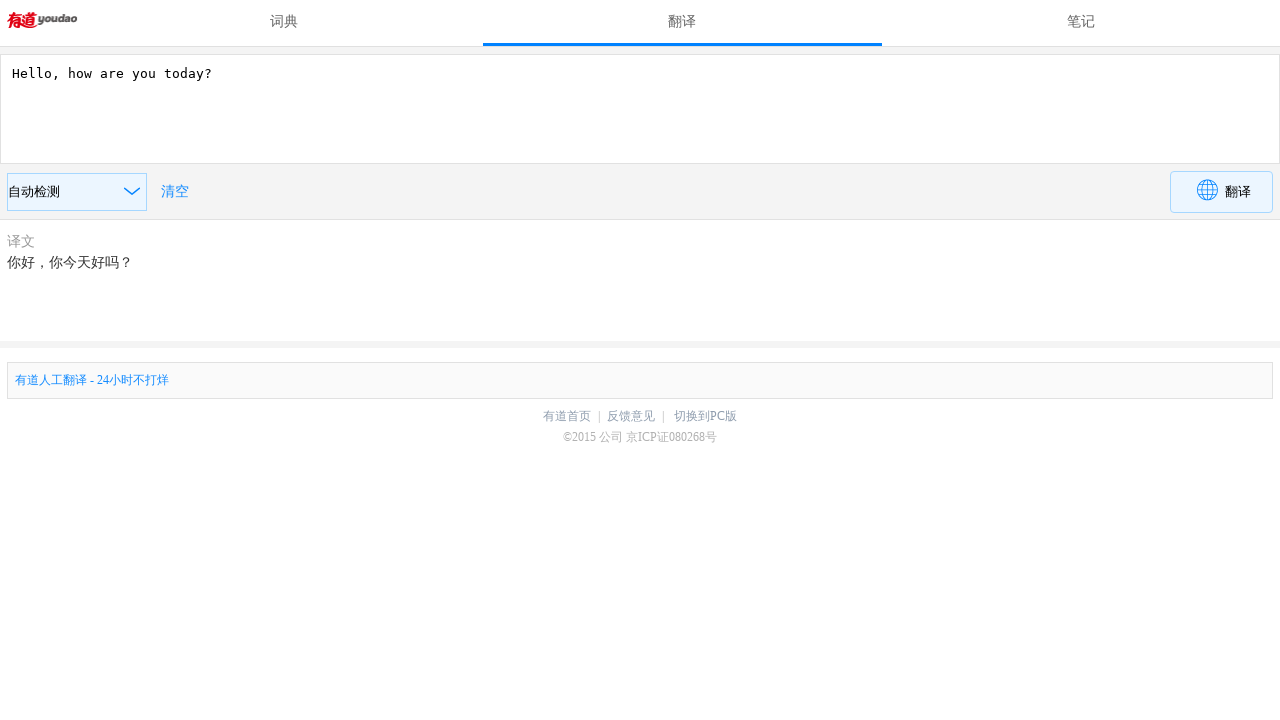